Selects options from skills and month dropdown fields in a registration form

Starting URL: https://demo.automationtesting.in/Register.html

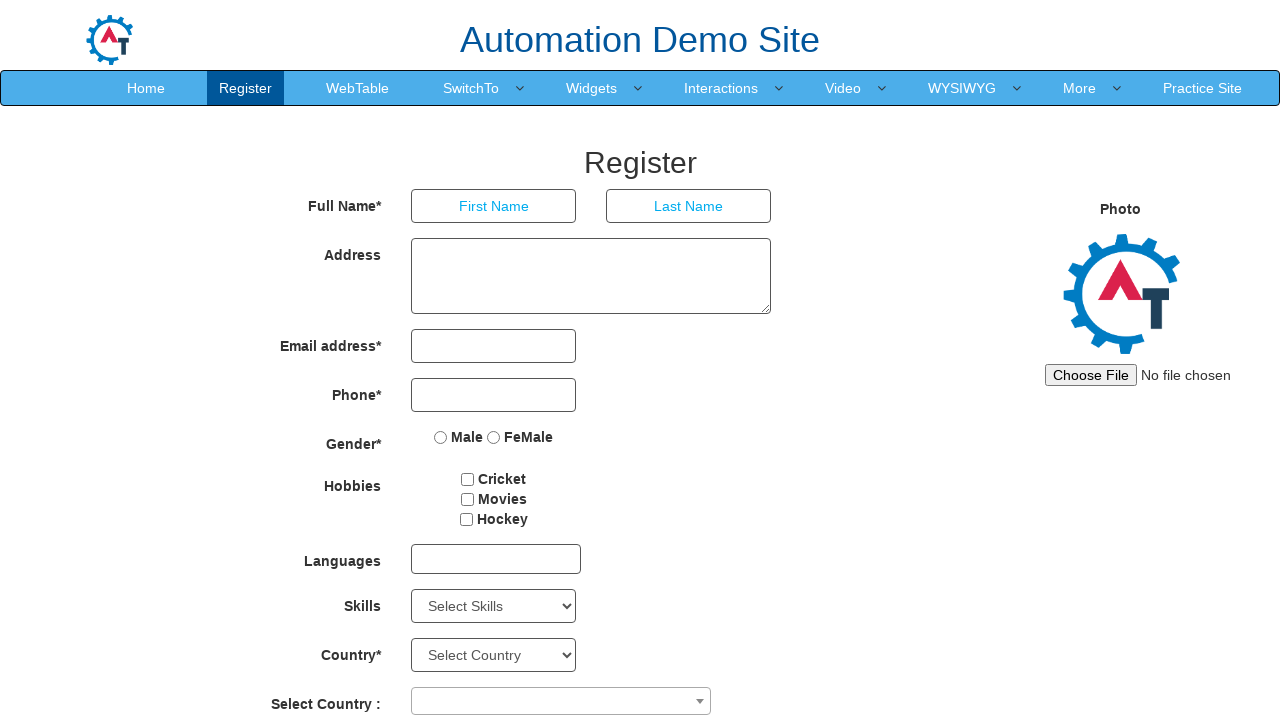

Navigated to registration form at https://demo.automationtesting.in/Register.html
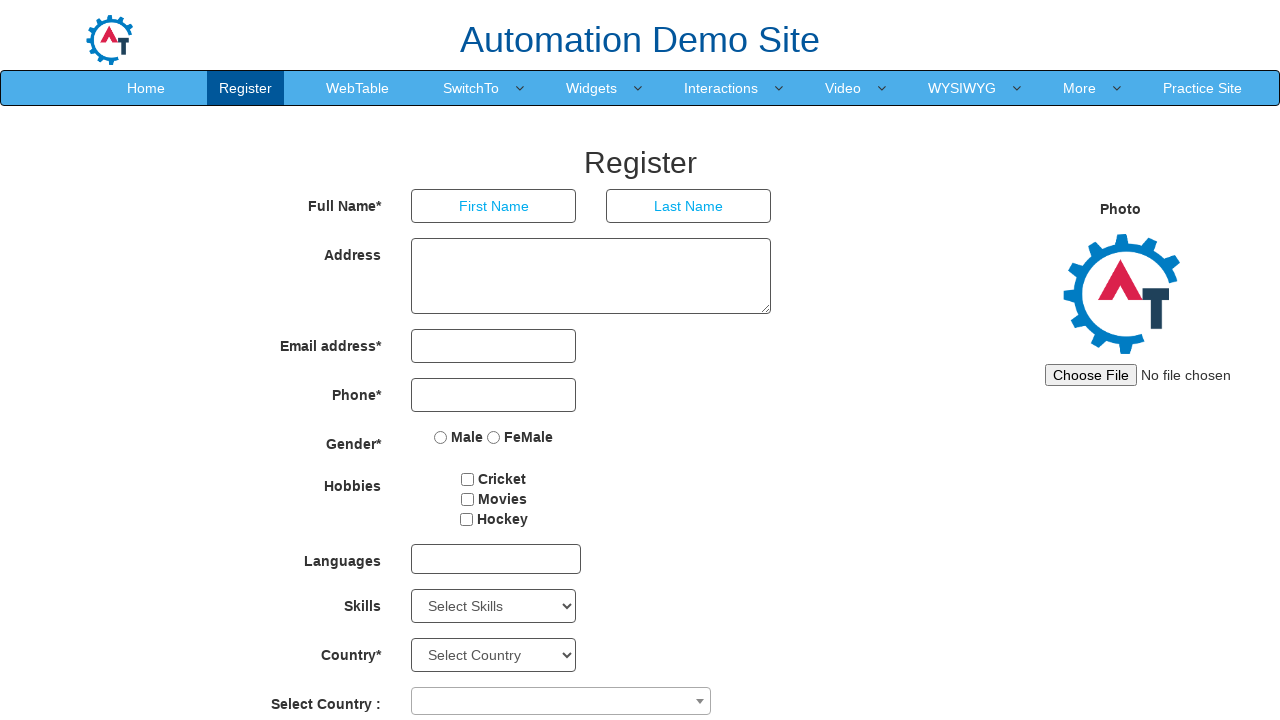

Selected 'Java' from Skills dropdown on #Skills
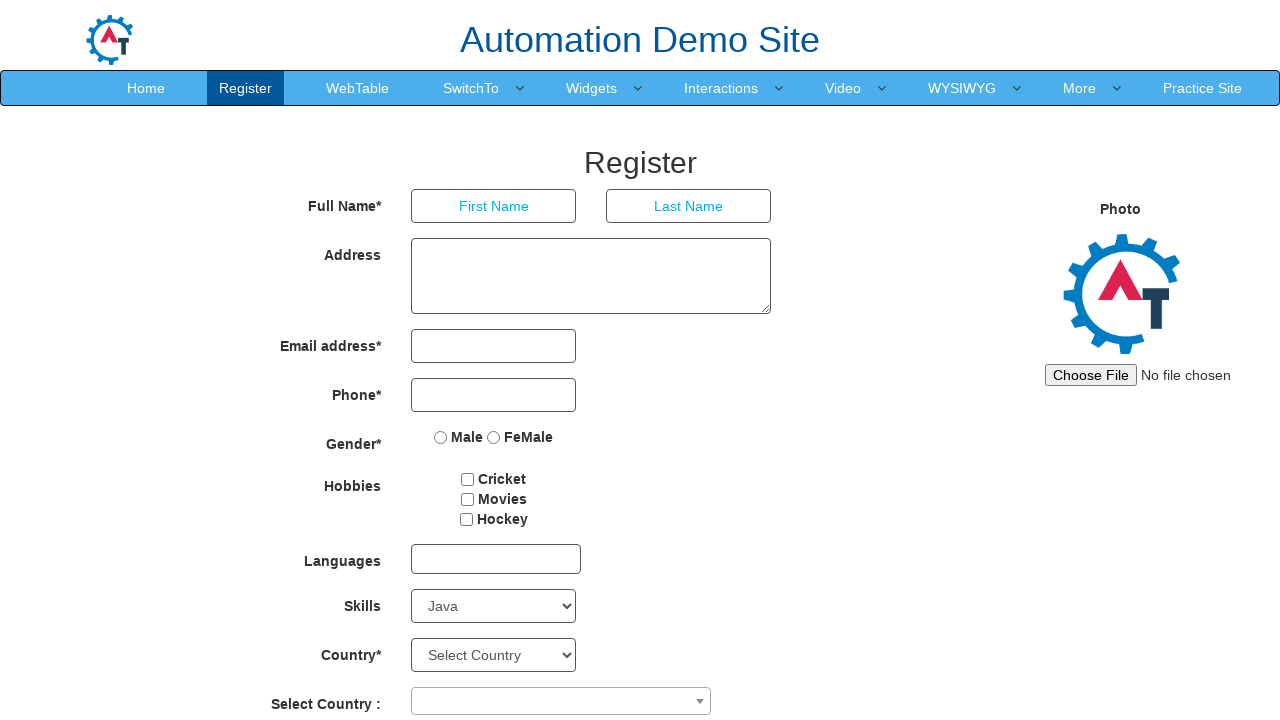

Selected 'July' from Month dropdown on select[ng-model='monthbox']
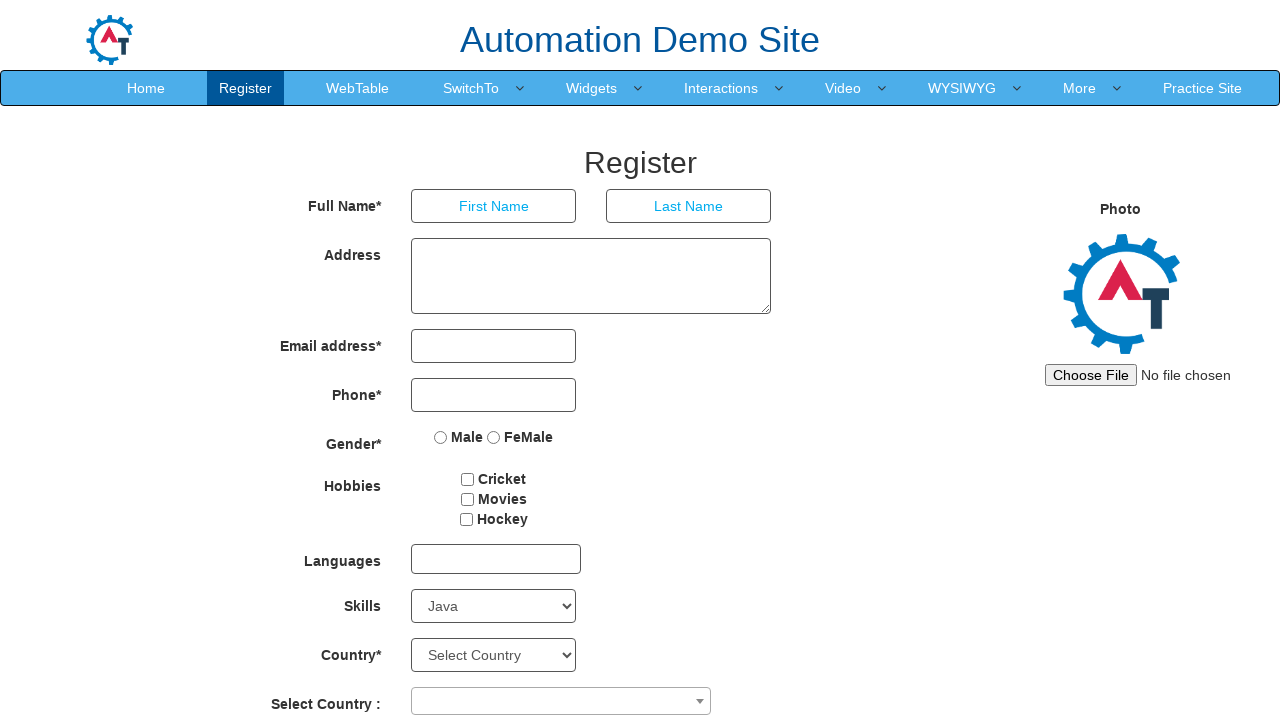

Retrieved all month dropdown options
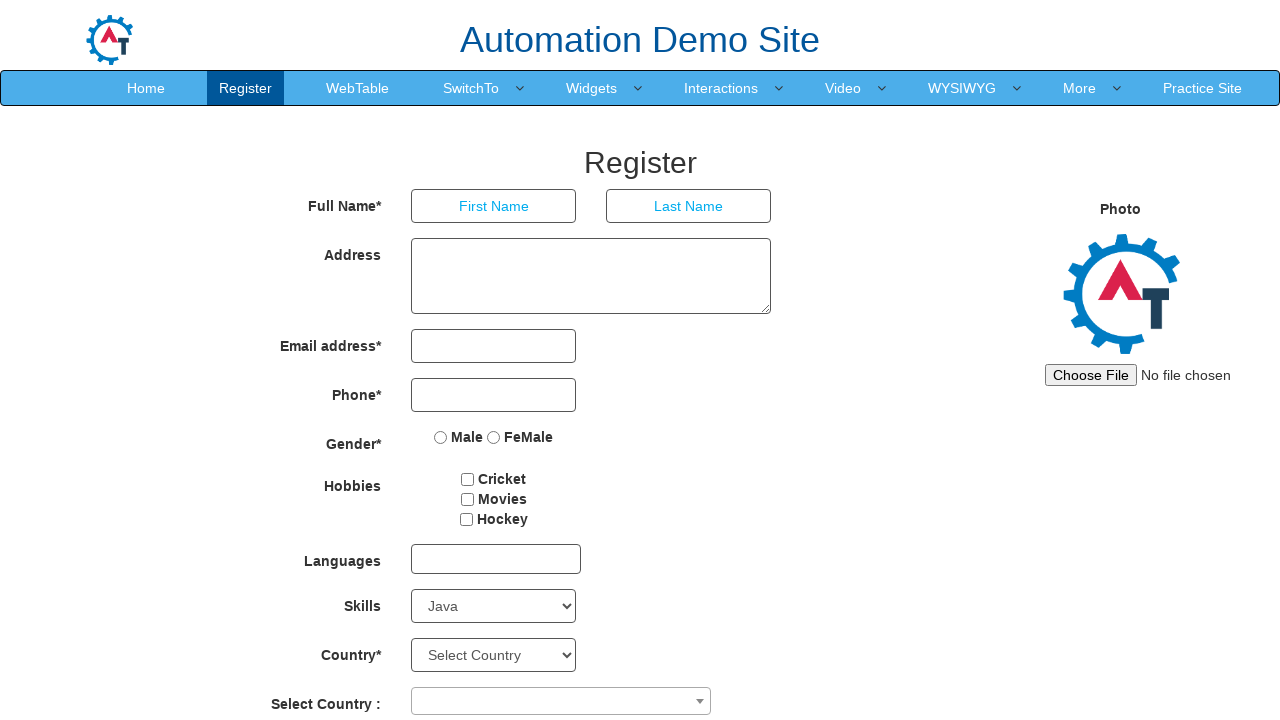

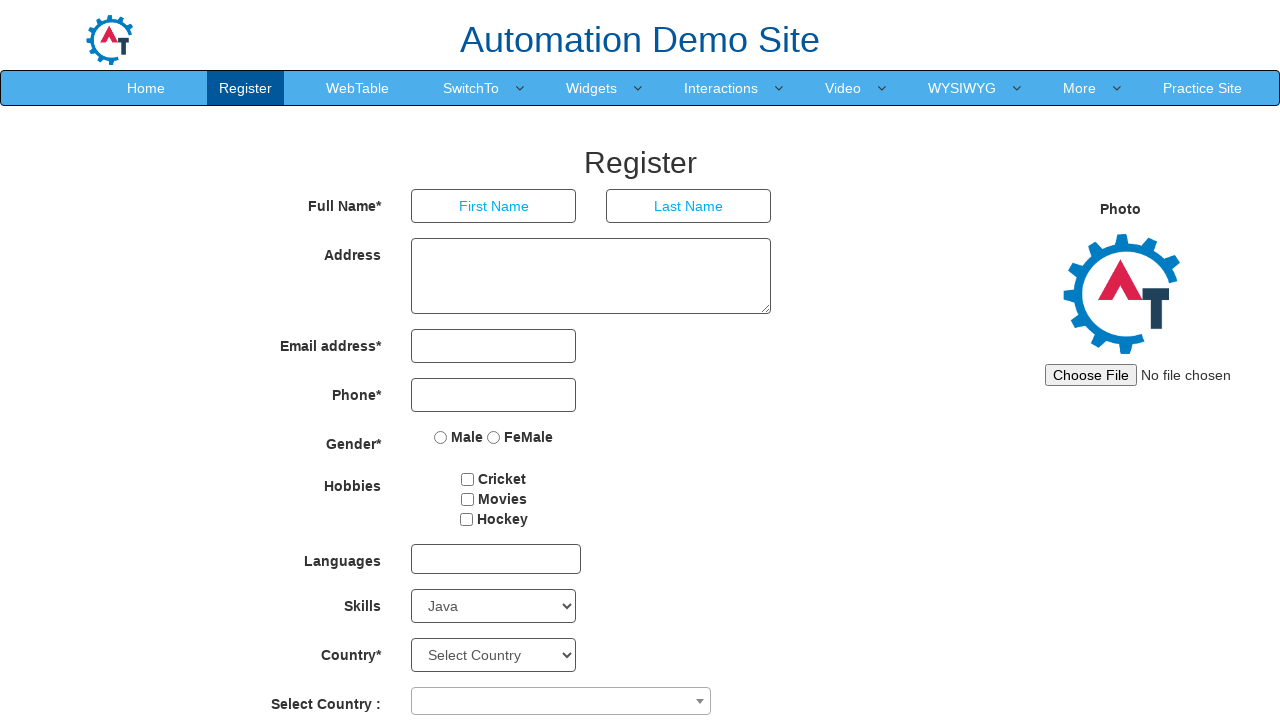